Tests form validation by submitting an empty form and verifying that mandatory field validation errors appear.

Starting URL: https://demoqa.com/automation-practice-form

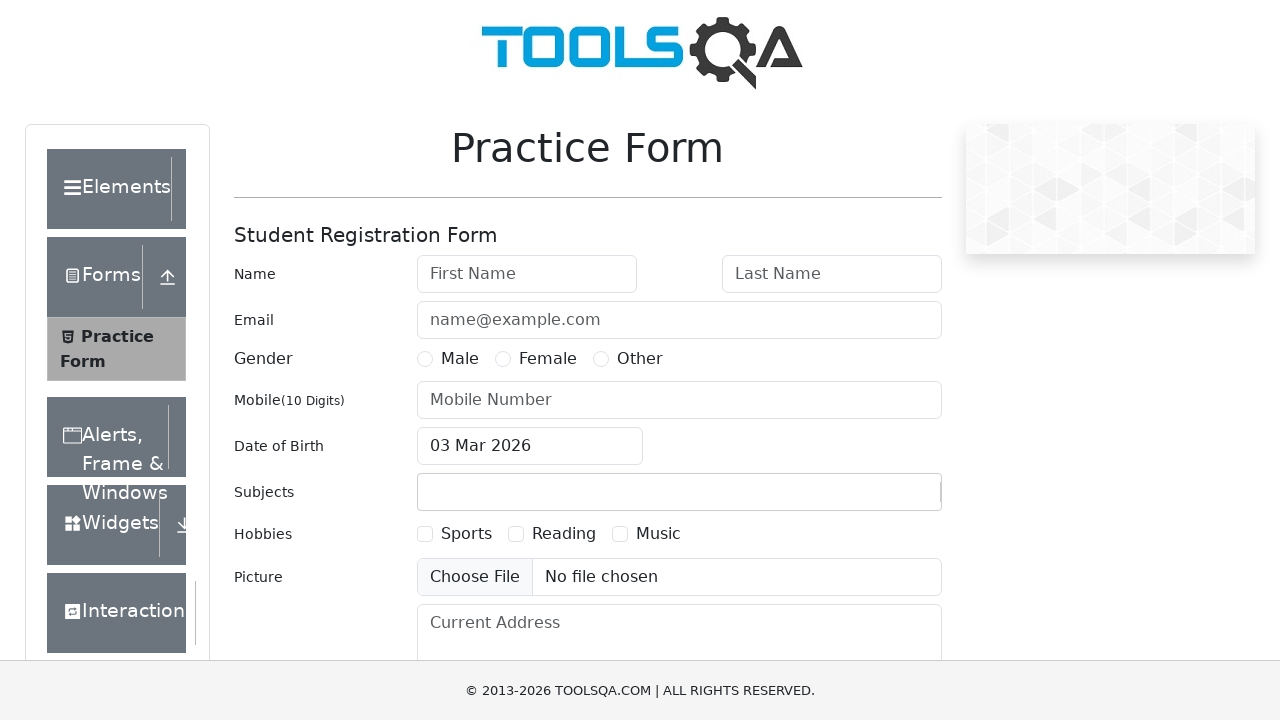

Clicked submit button on empty form at (885, 499) on #submit
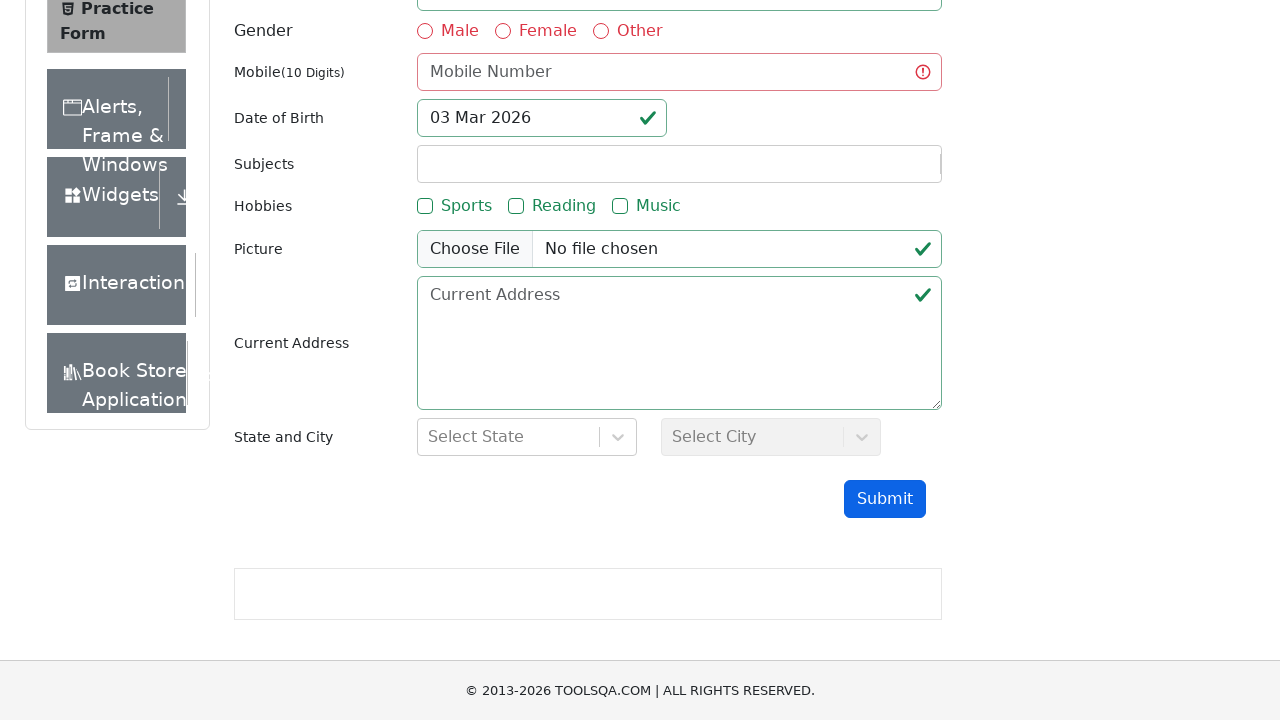

First name field displayed invalid state after form submission
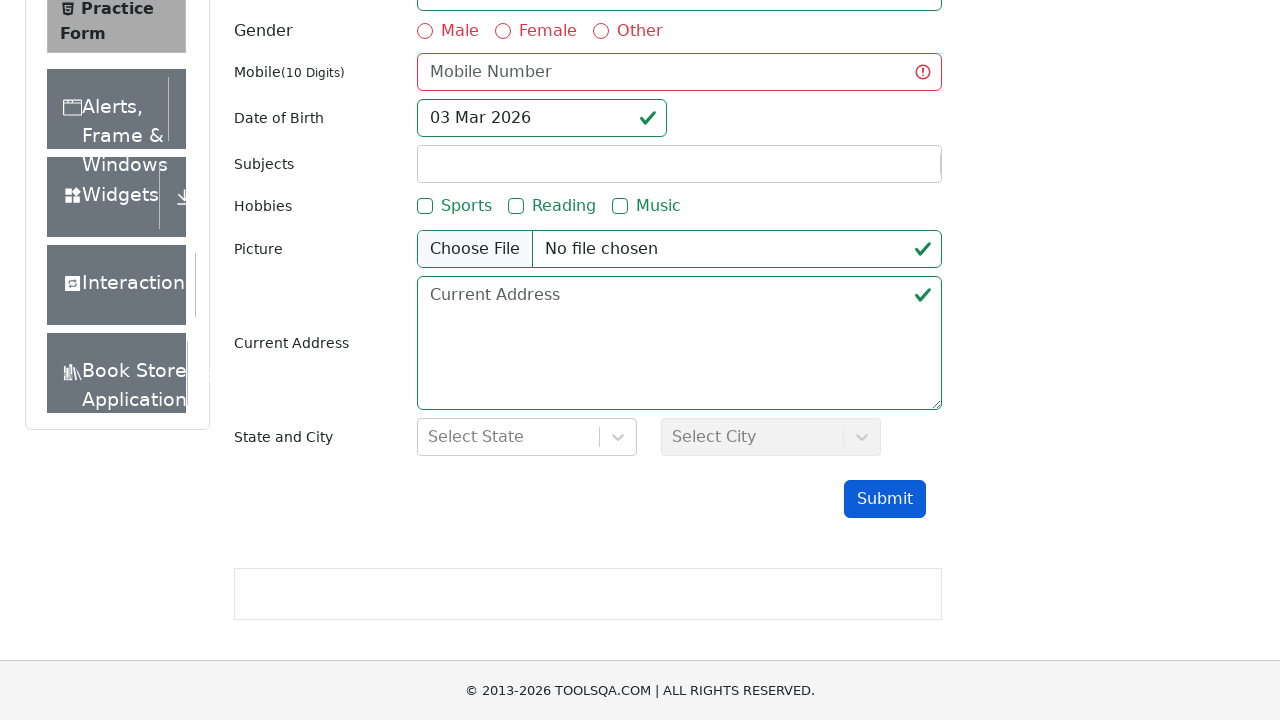

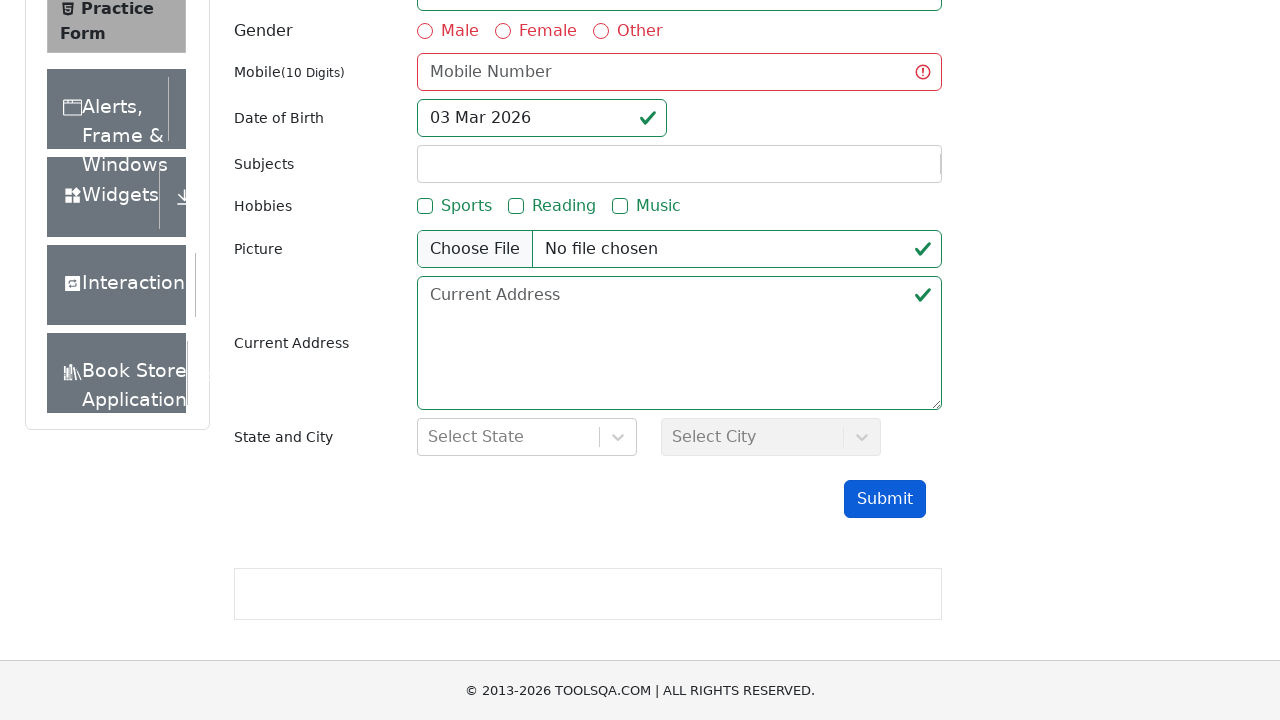